Tests window handling functionality by opening a new tab, switching to it, clicking an element in the new tab, and then switching back to the parent window

Starting URL: https://www.globalsqa.com/demo-site/frames-and-windows/#Open%20New%20Tab

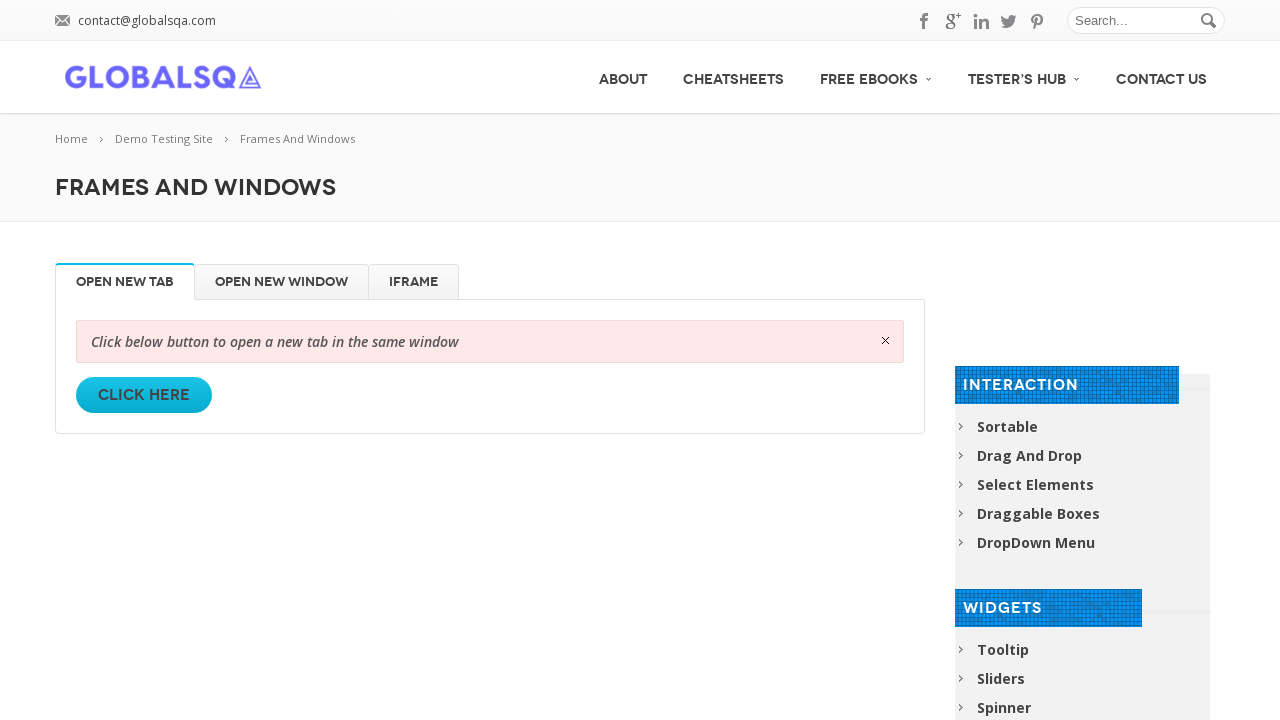

Clicked 'Click Here' link to open new tab at (144, 395) on xpath=//a[text()='Click Here']
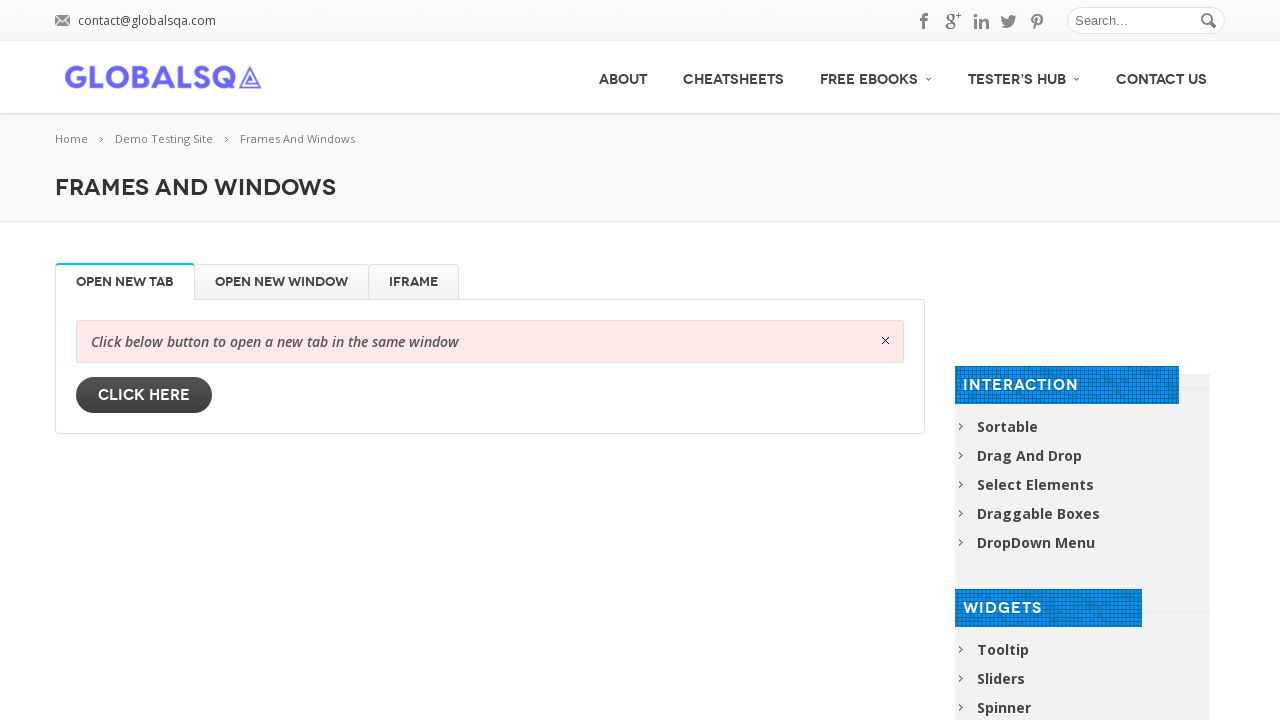

New tab loaded and ready
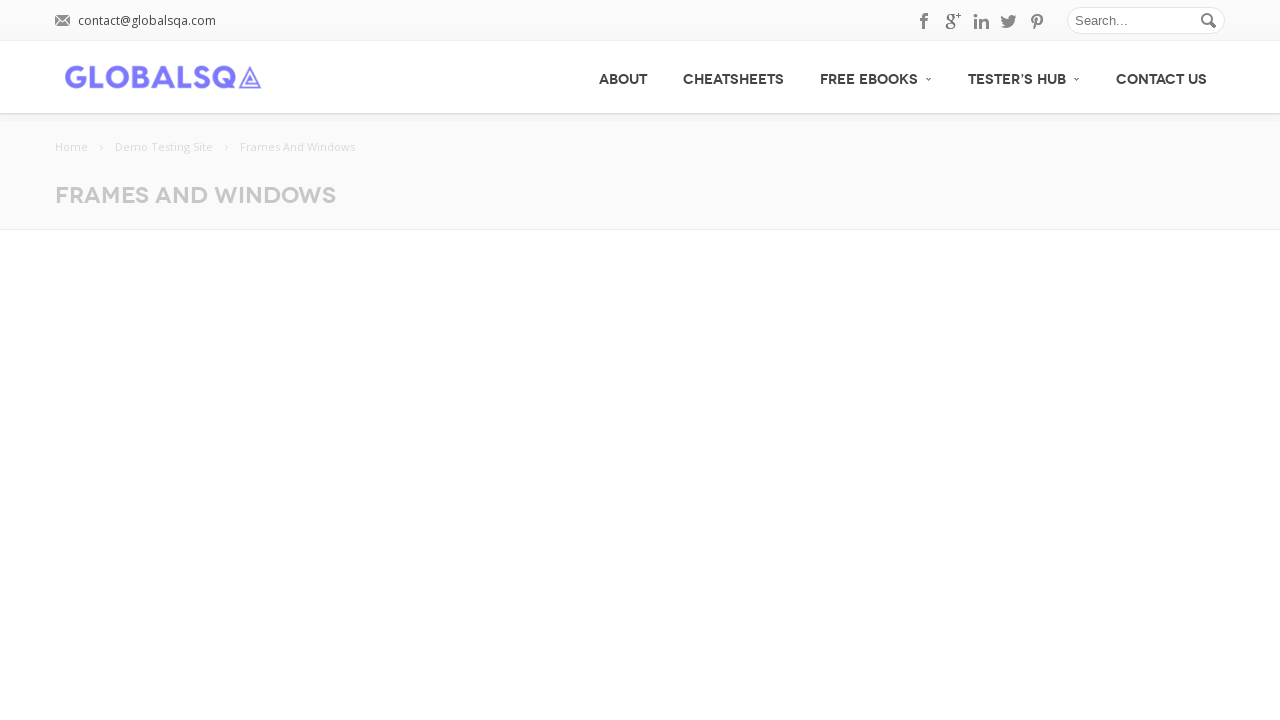

Captured initial title: Frames And Windows - GlobalSQA
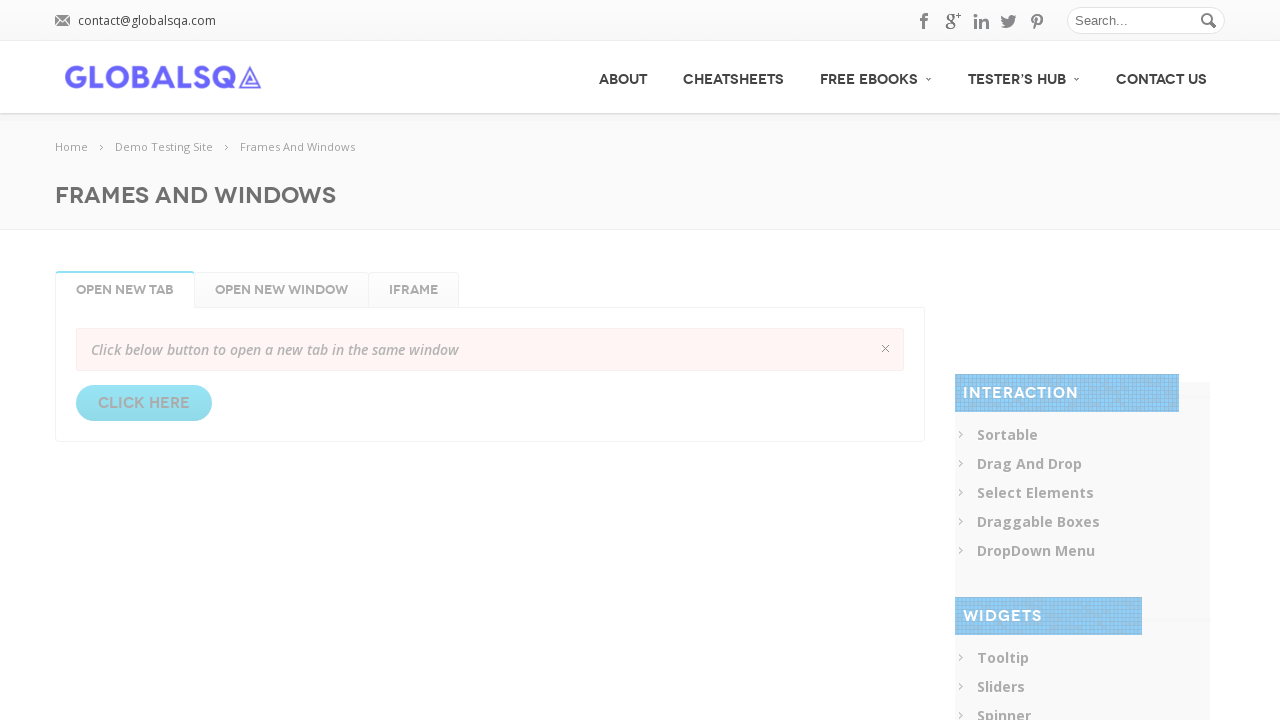

Clicked 'Free Ebooks' menu item in new tab at (876, 76) on xpath=//li[@id='menu-item-7128']
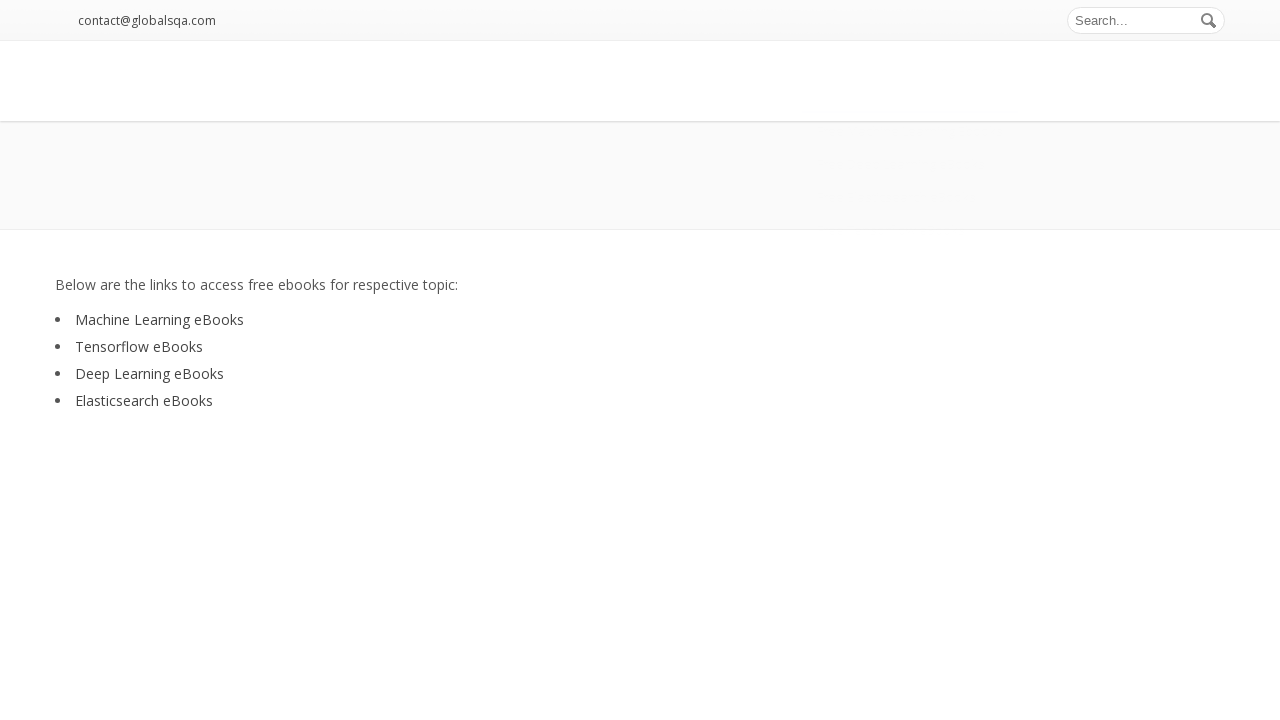

Navigation in new tab completed
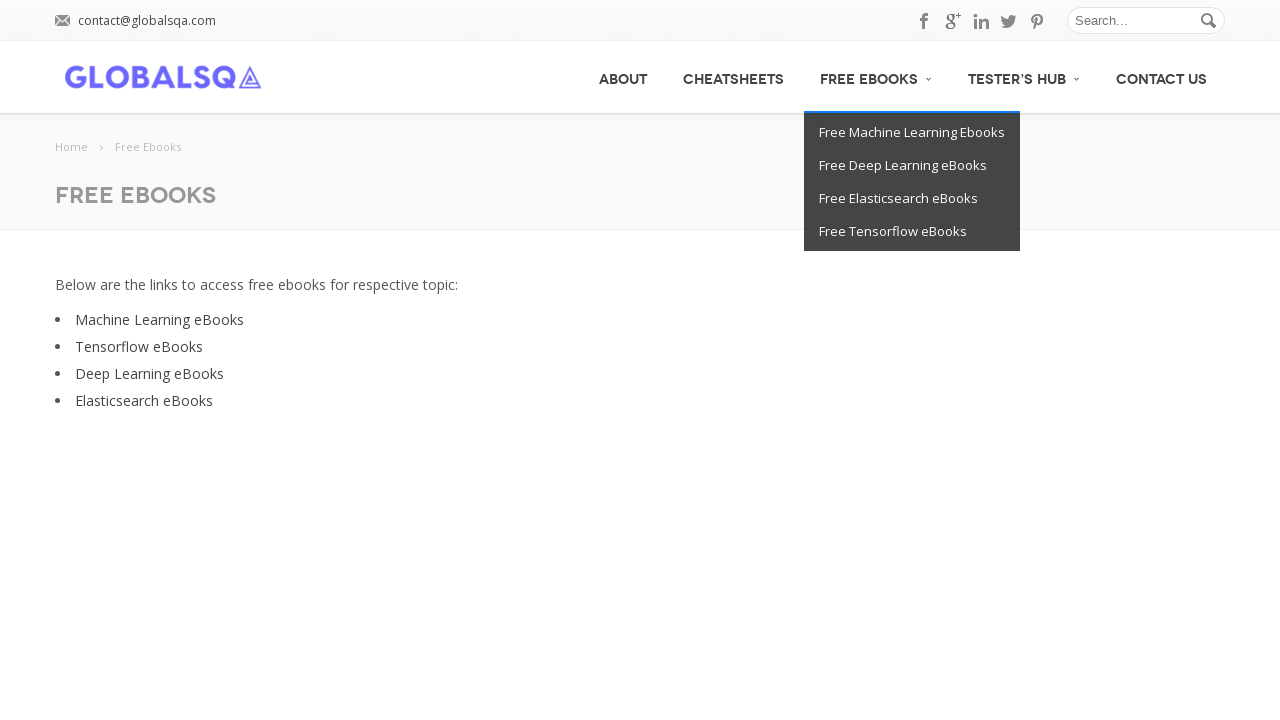

Captured final title: Free Ebooks - GlobalSQA
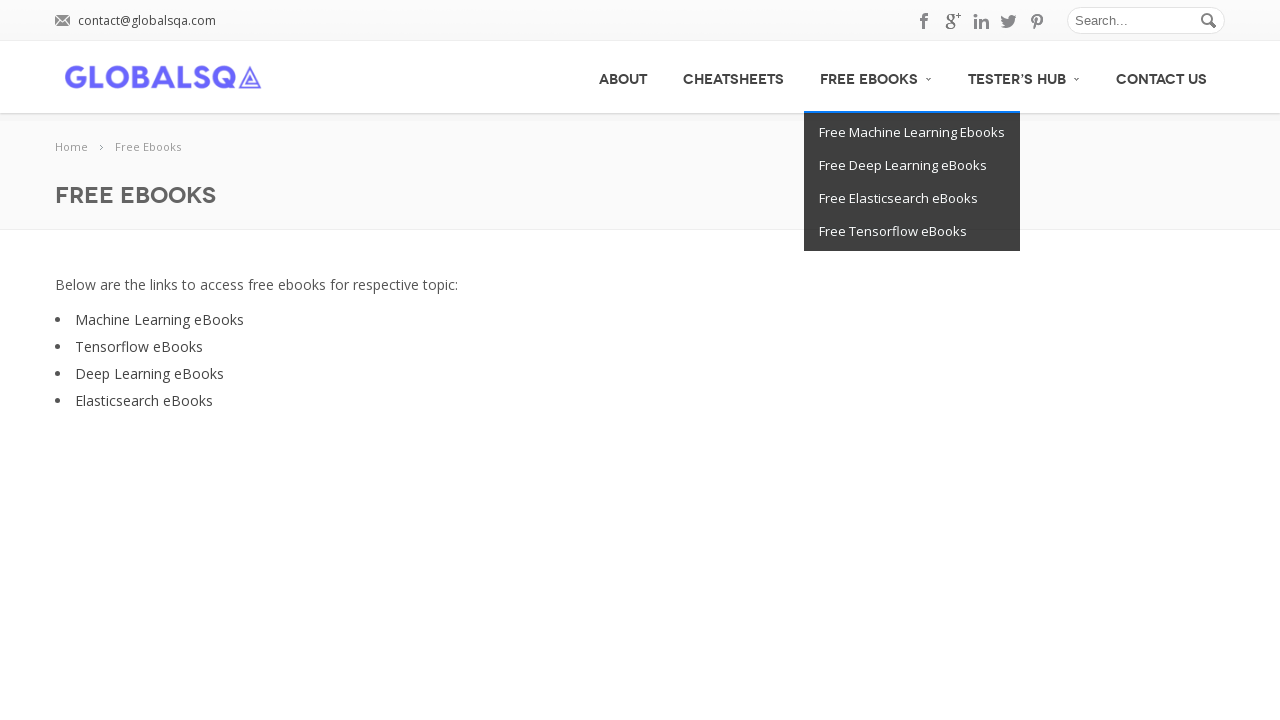

Verification passed: title changed, element was clicked
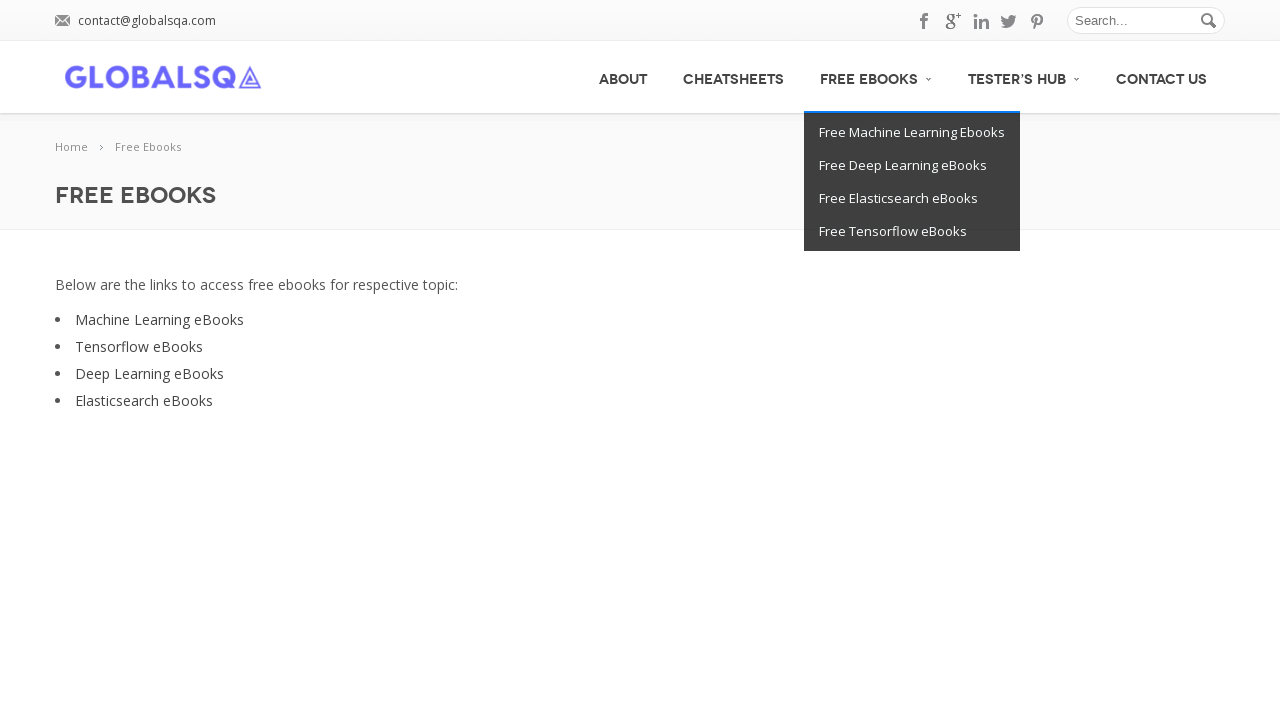

Closed new tab
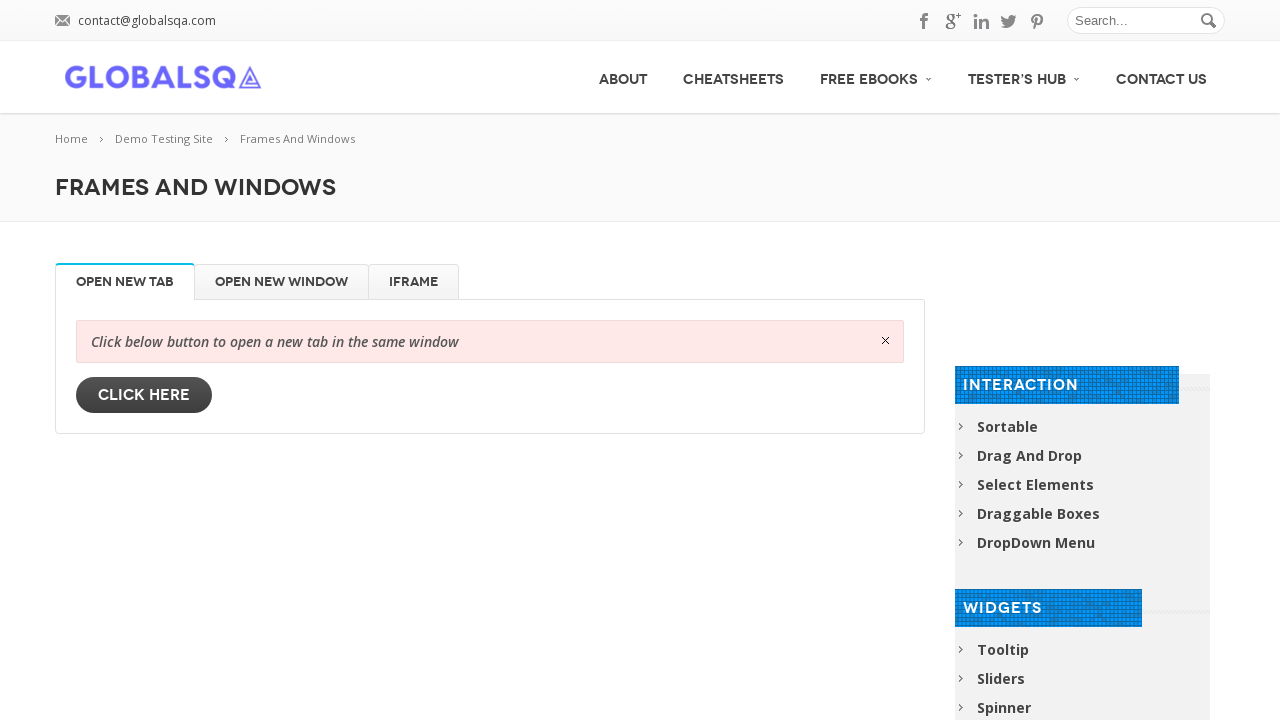

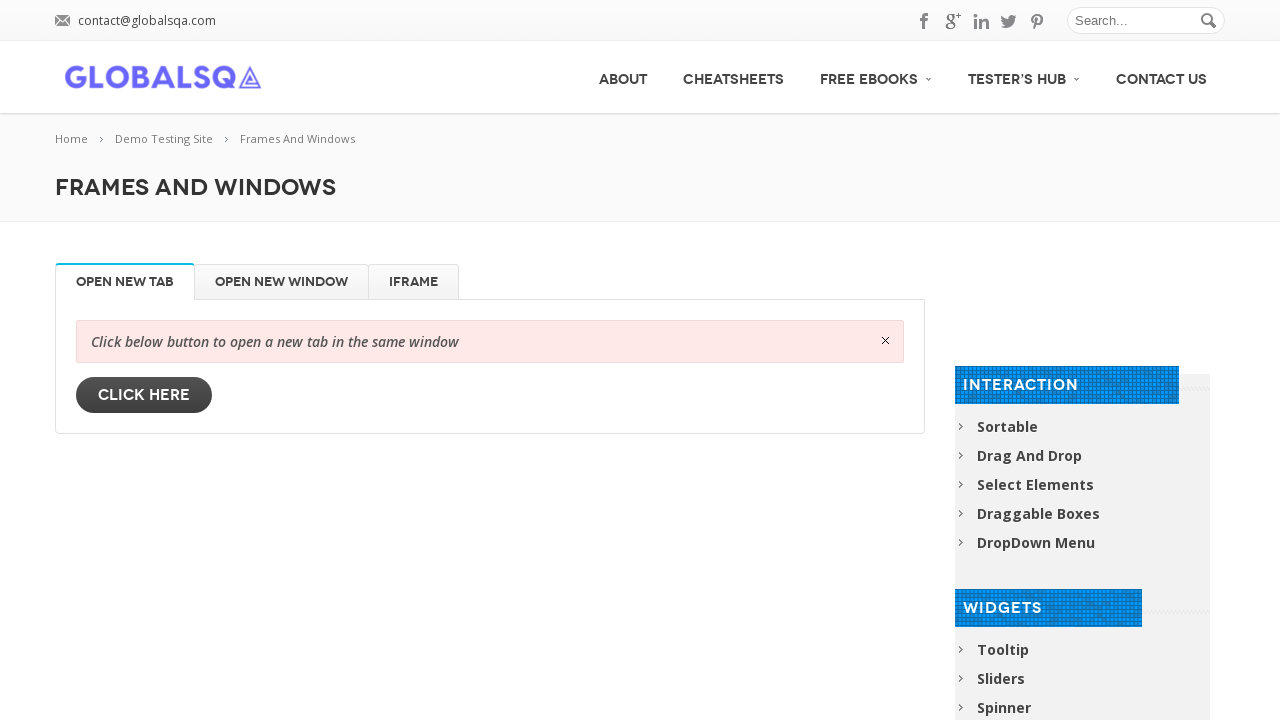